Tests the Python.org search functionality by searching for "documentation" and then clicking on the "Python Documentation by Version" link in the search results.

Starting URL: https://www.python.org/

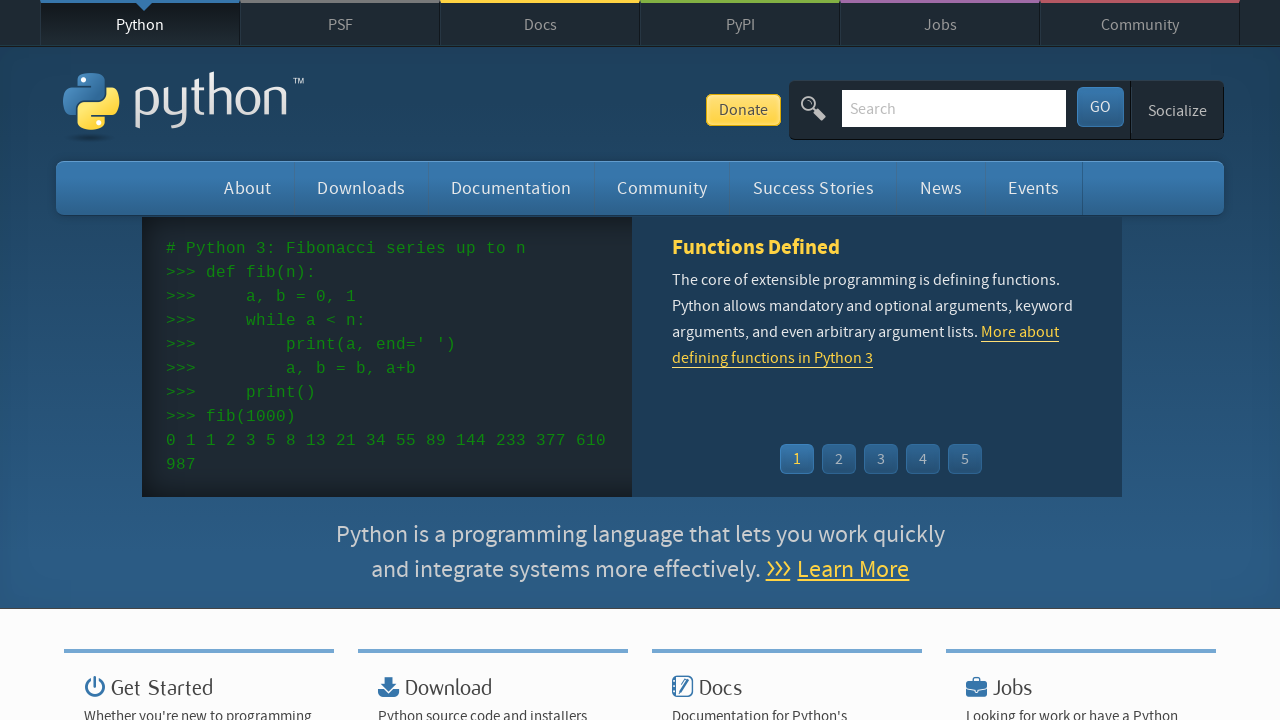

Filled search field with 'documentation' on #id-search-field
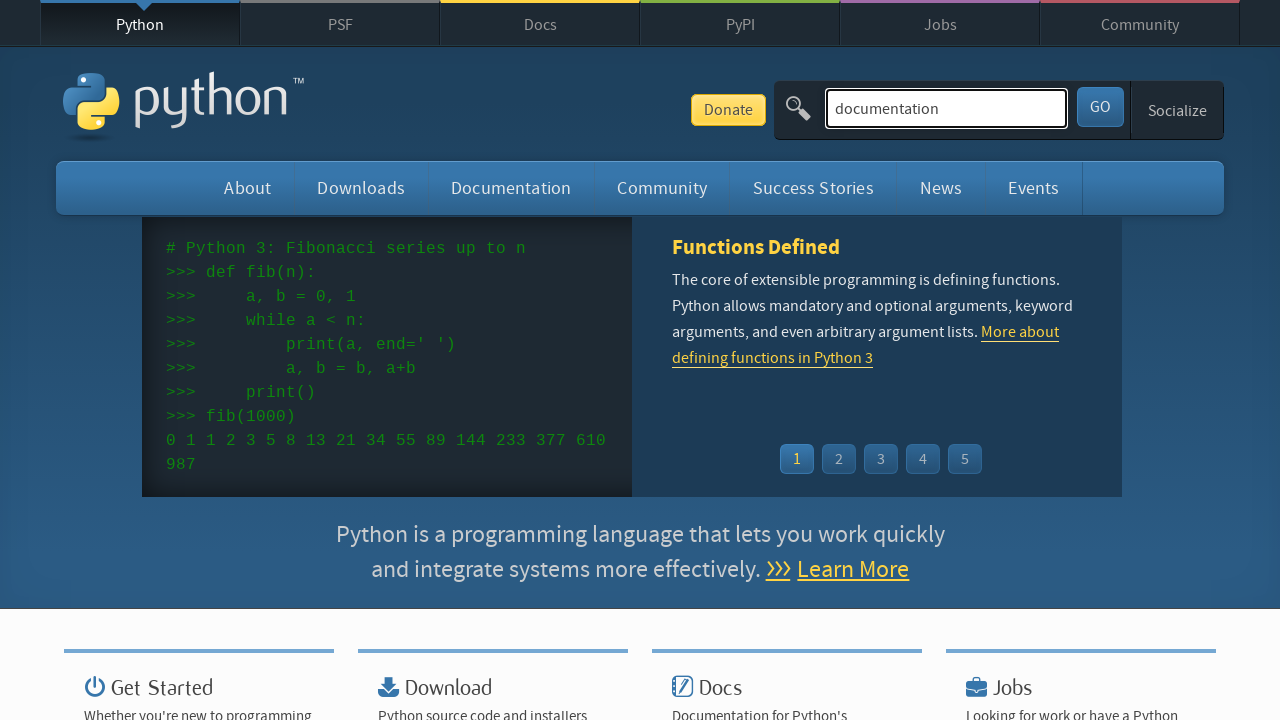

Clicked search submit button at (1100, 107) on #submit
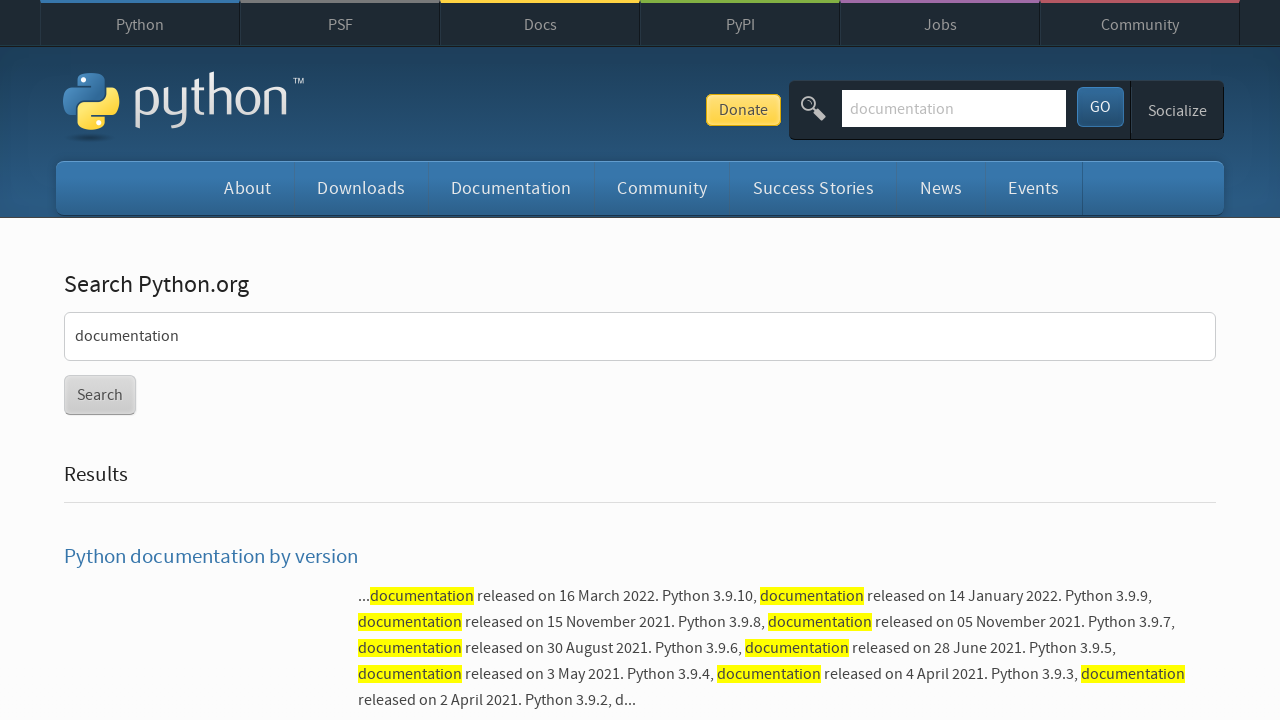

Search results page loaded
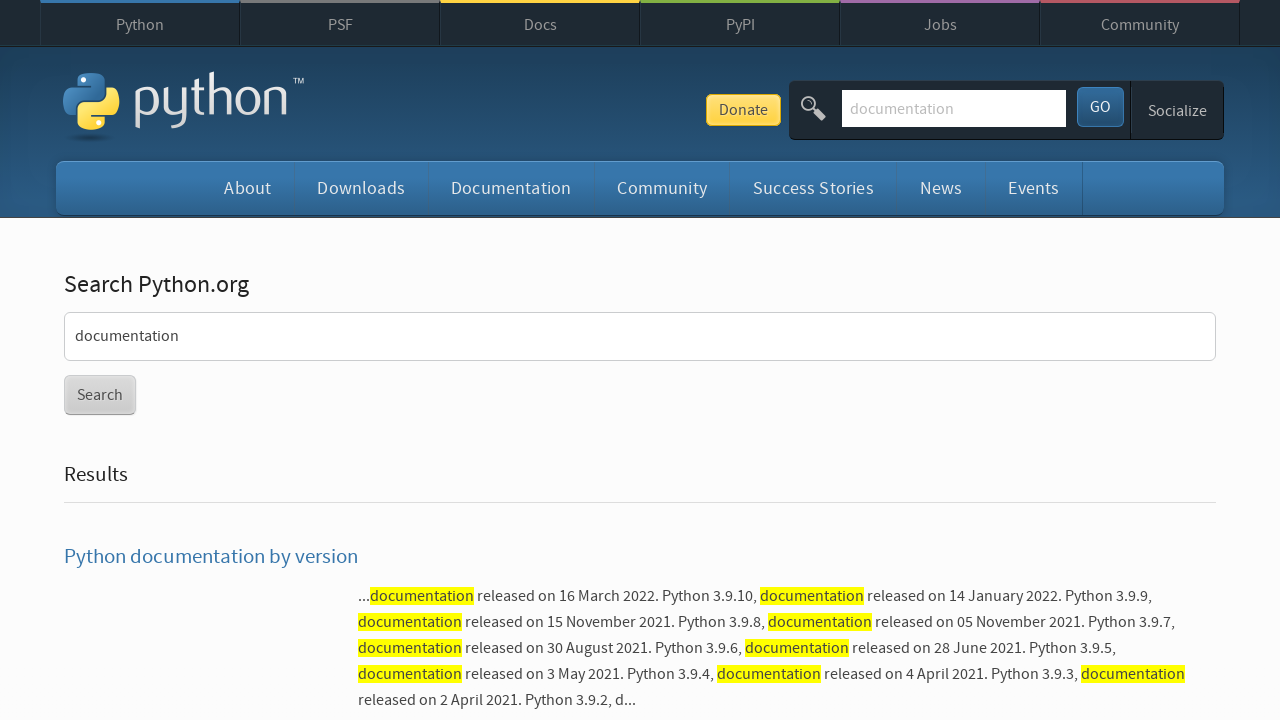

Clicked 'Python Documentation by Version' link at (211, 557) on a:has-text('Python Documentation by Version')
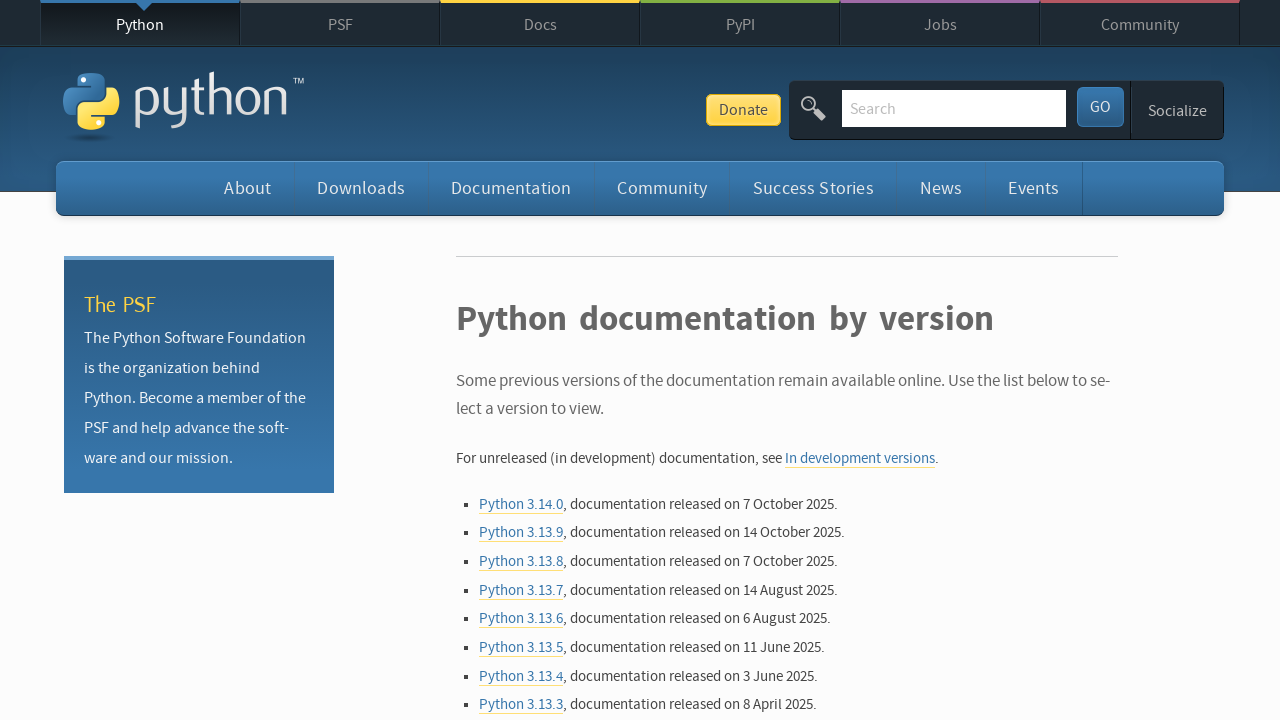

Documentation page loaded
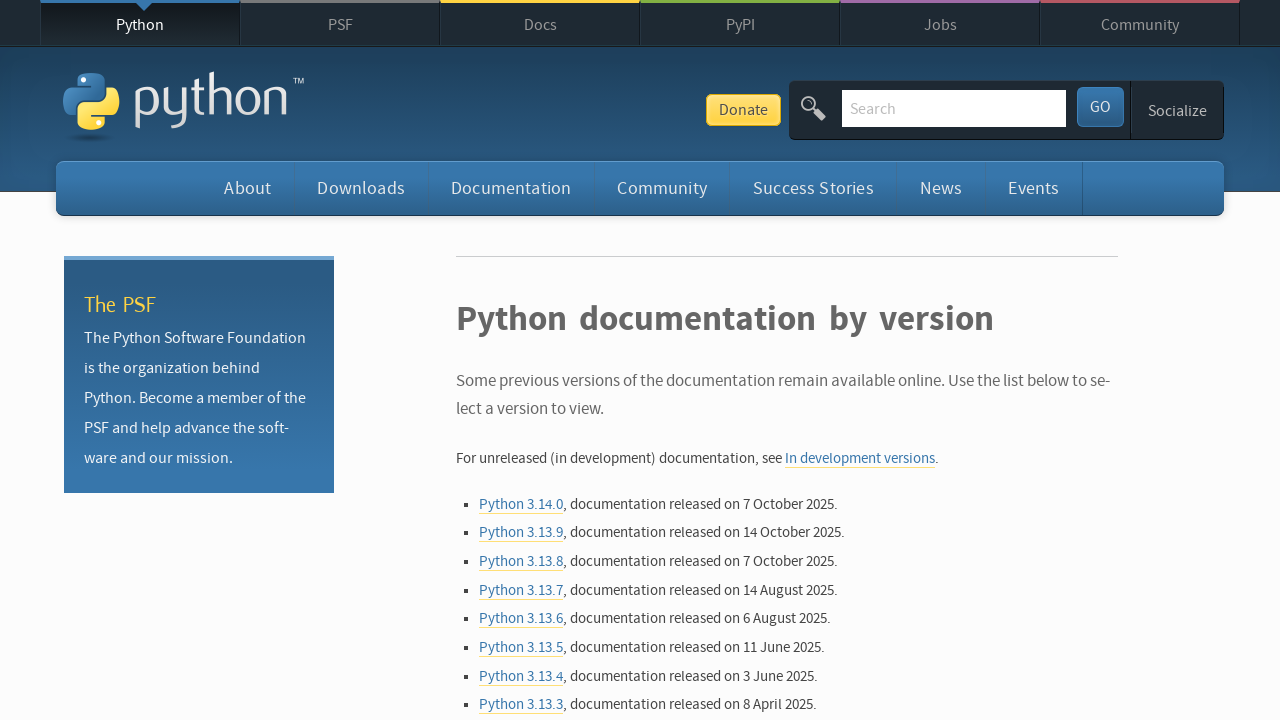

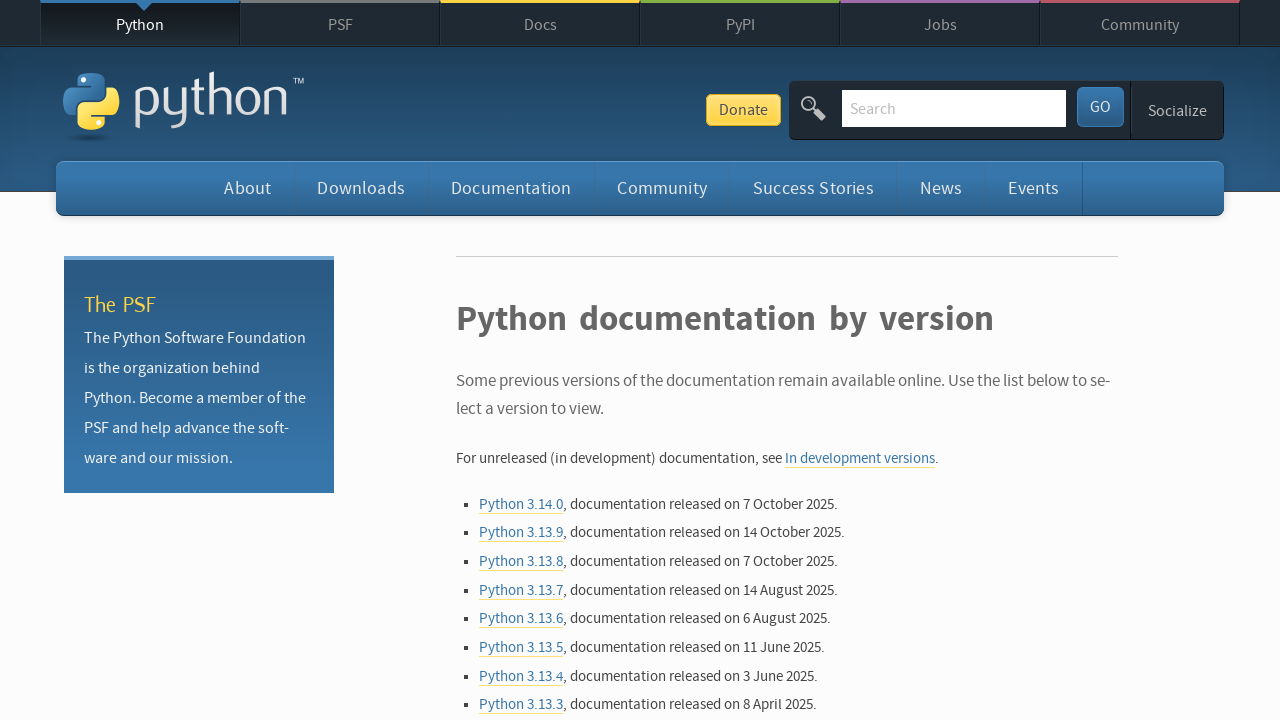